Clicks the Enable button and verifies the loading indicator becomes visible

Starting URL: https://the-internet.herokuapp.com/dynamic_controls

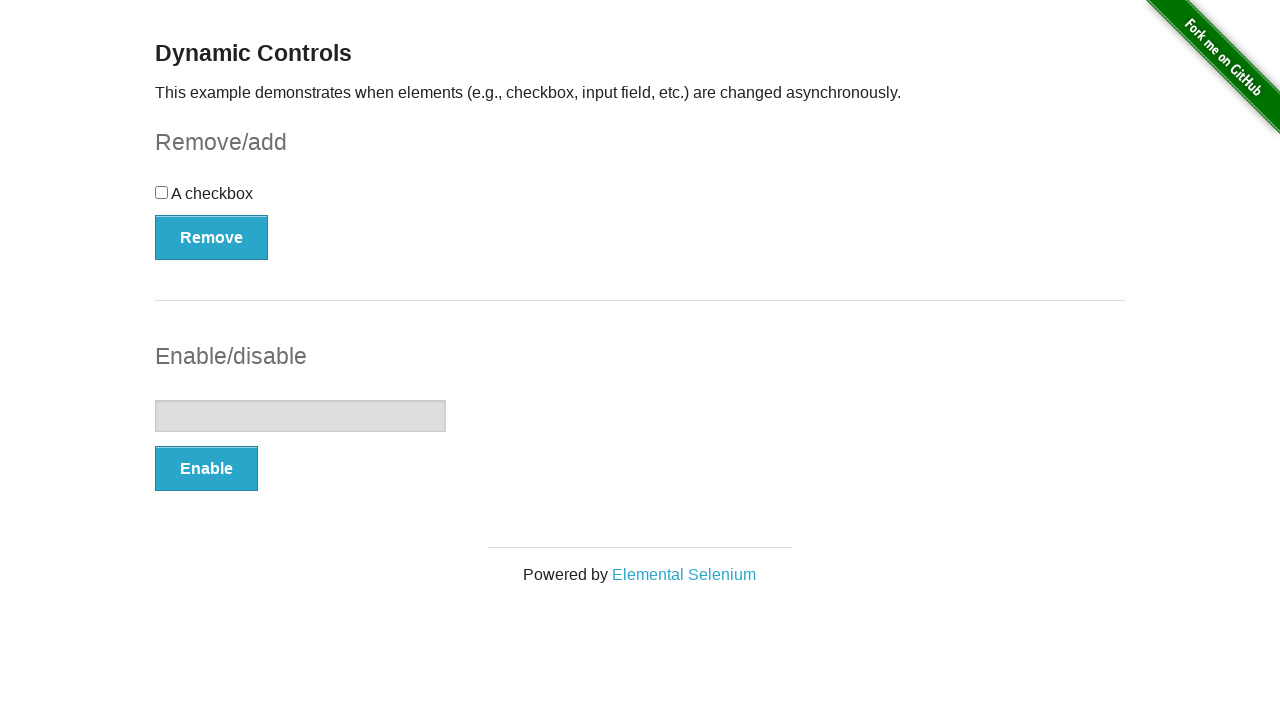

Clicked the Enable button at (206, 469) on #input-example button
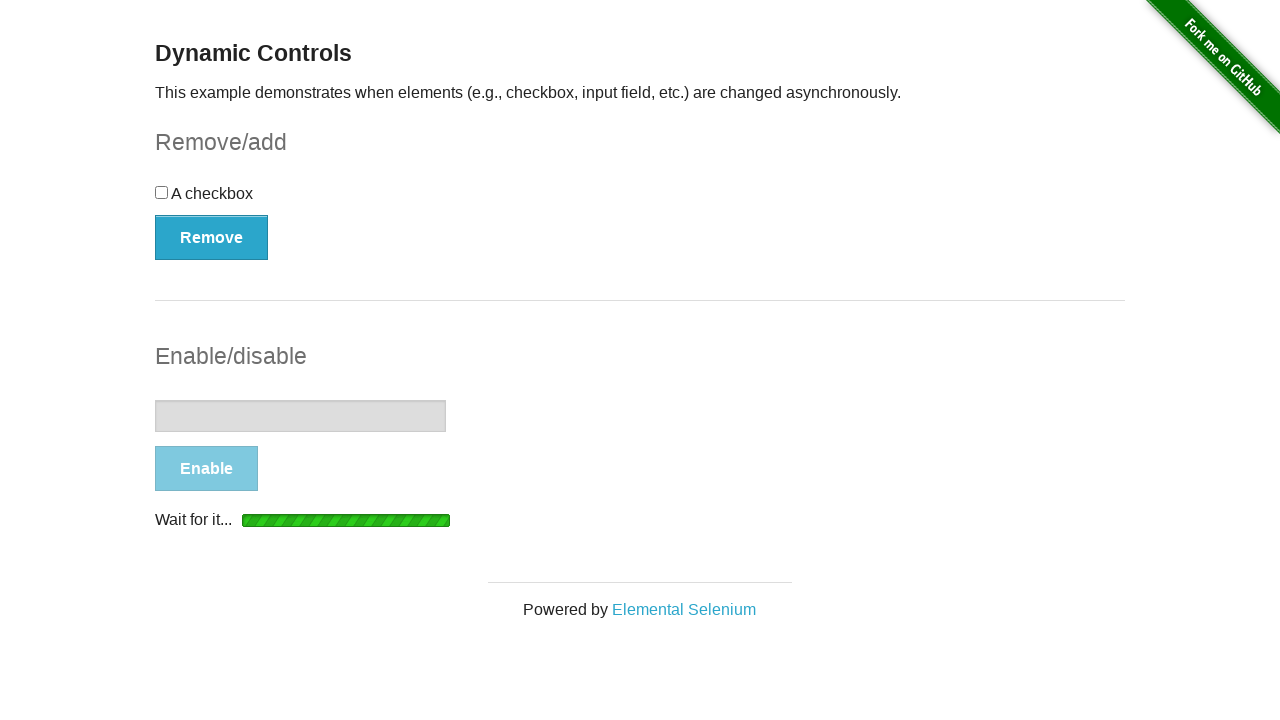

Loading indicator became visible
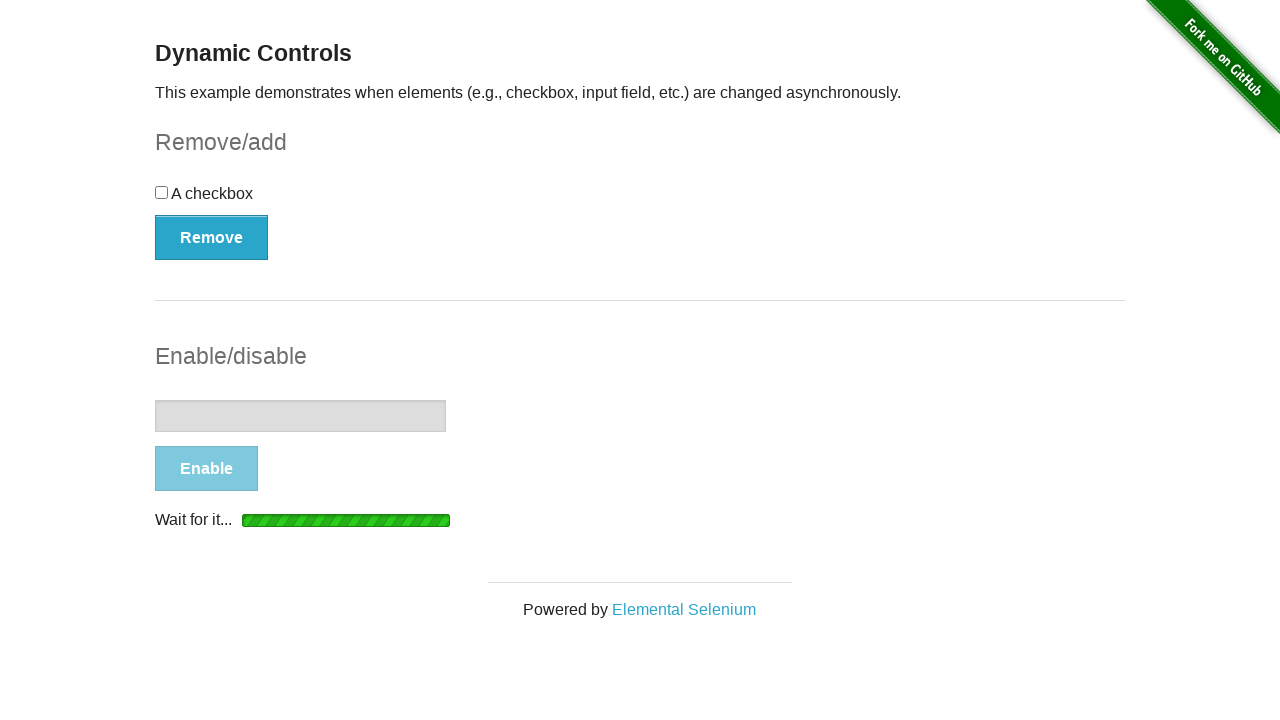

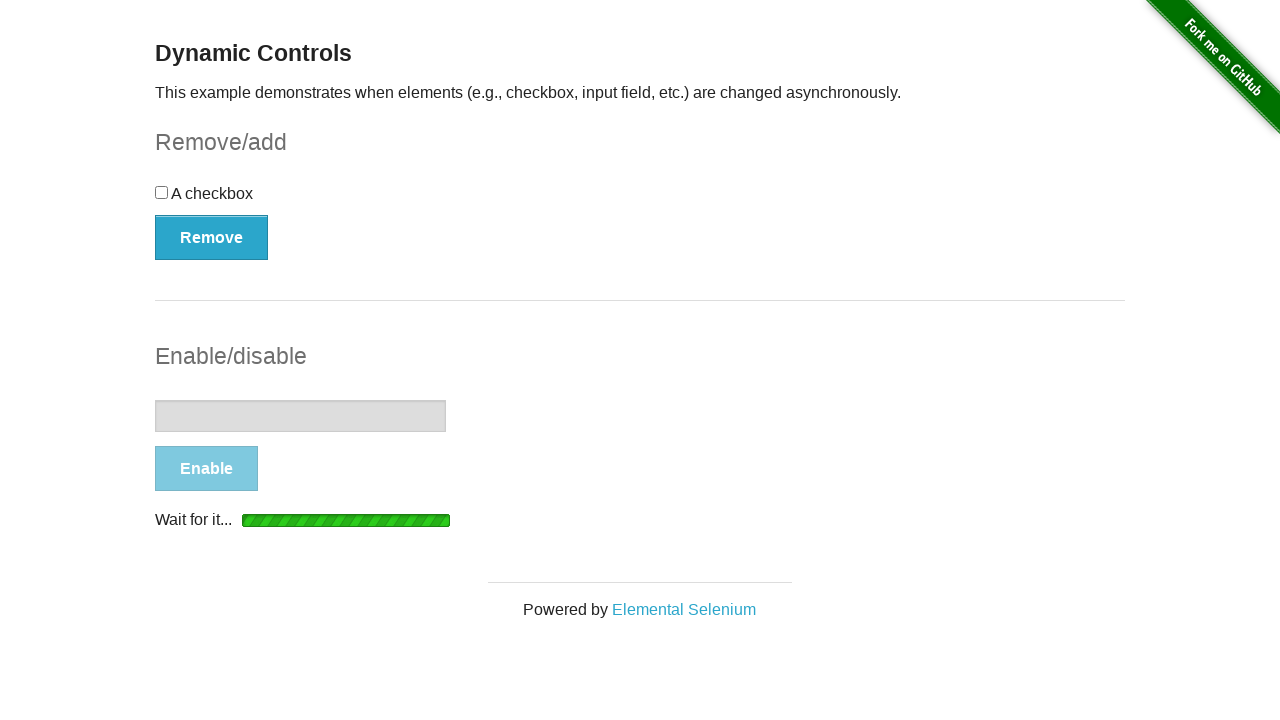